Tests the Disappearing Elements page by clicking through to it and attempting to locate all 5 menu options, refreshing the page if any are missing until all are found.

Starting URL: https://the-internet.herokuapp.com/

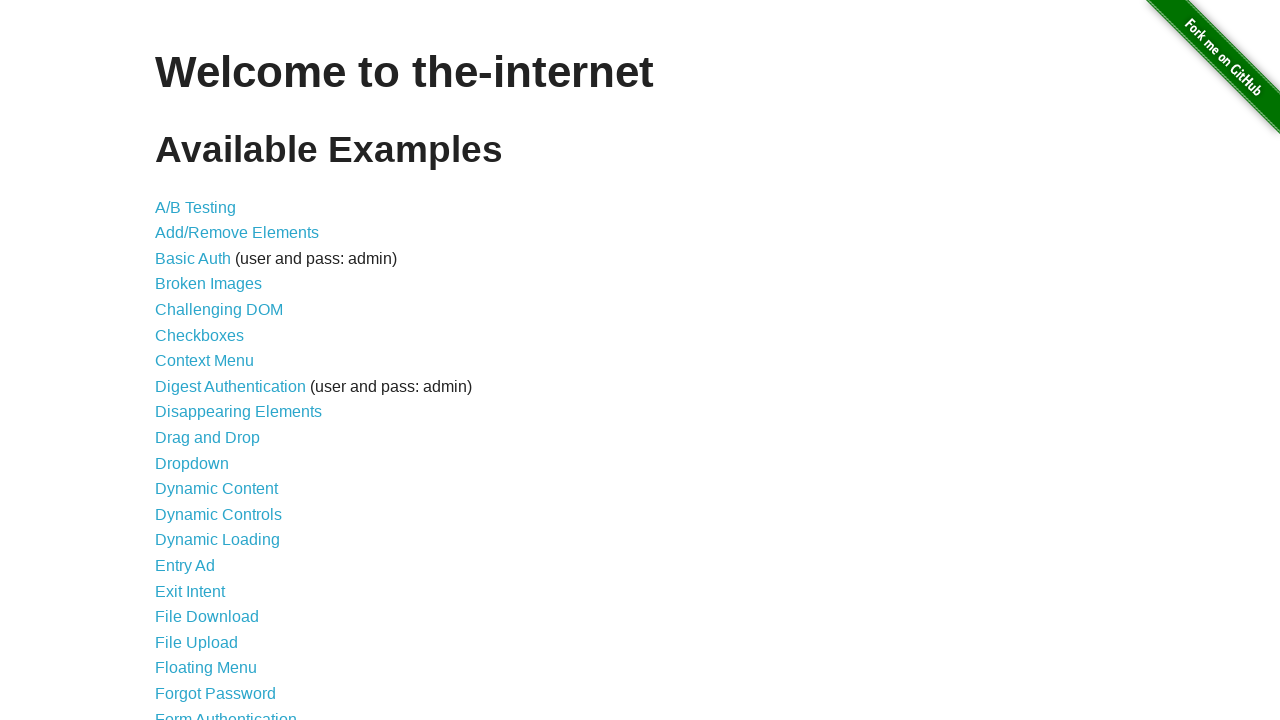

Clicked on 'Disappearing Elements' link at (238, 412) on text=Disappearing Elements
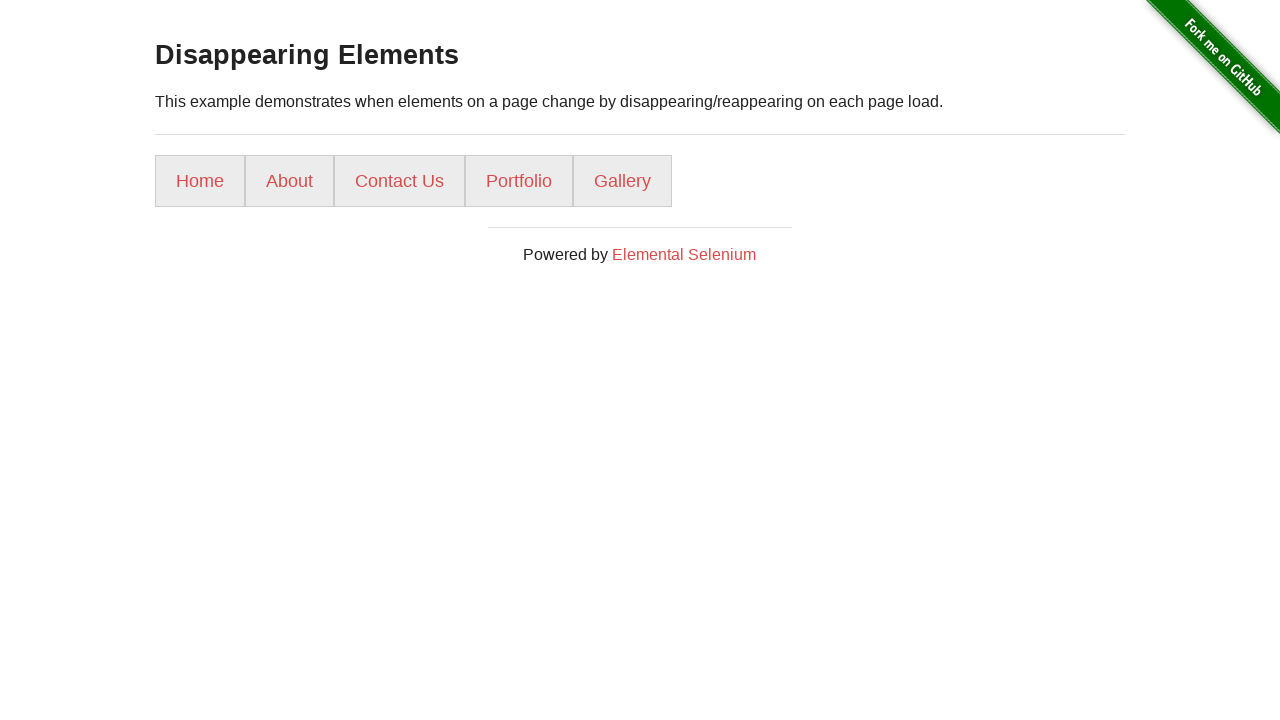

Menu loaded and menu items are visible
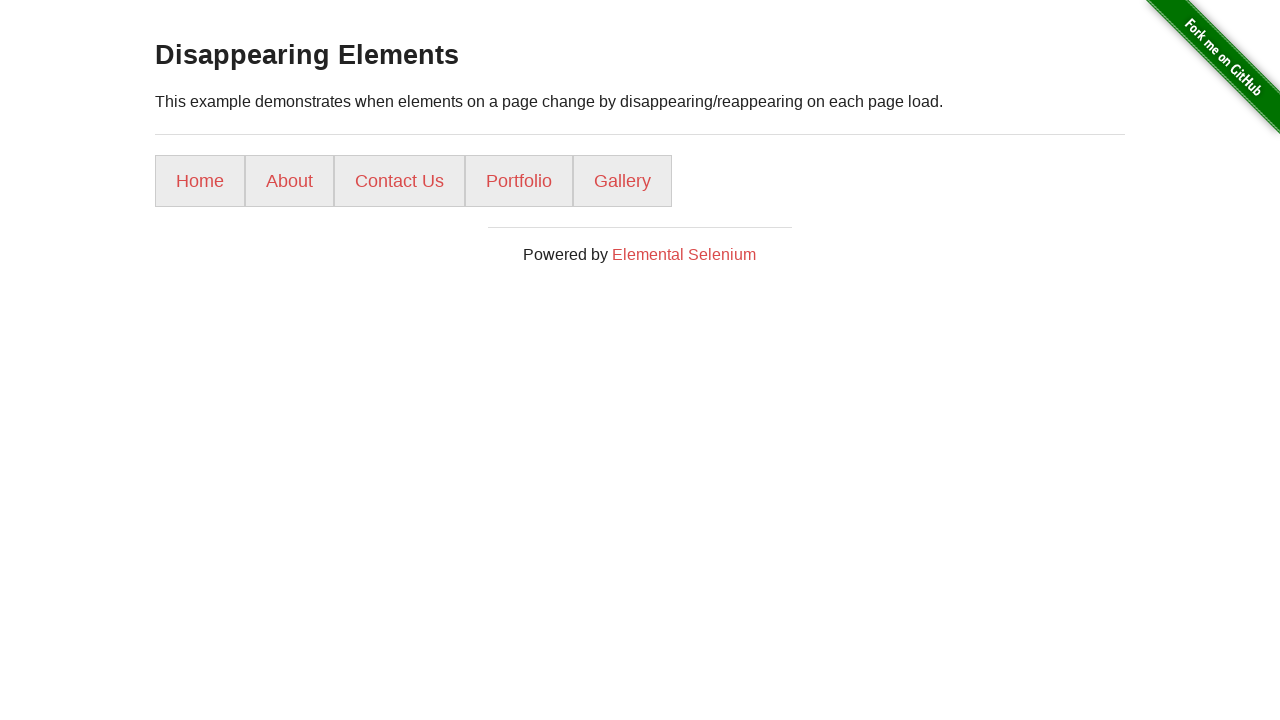

Attempt 1: Found 5 out of 5 menu options
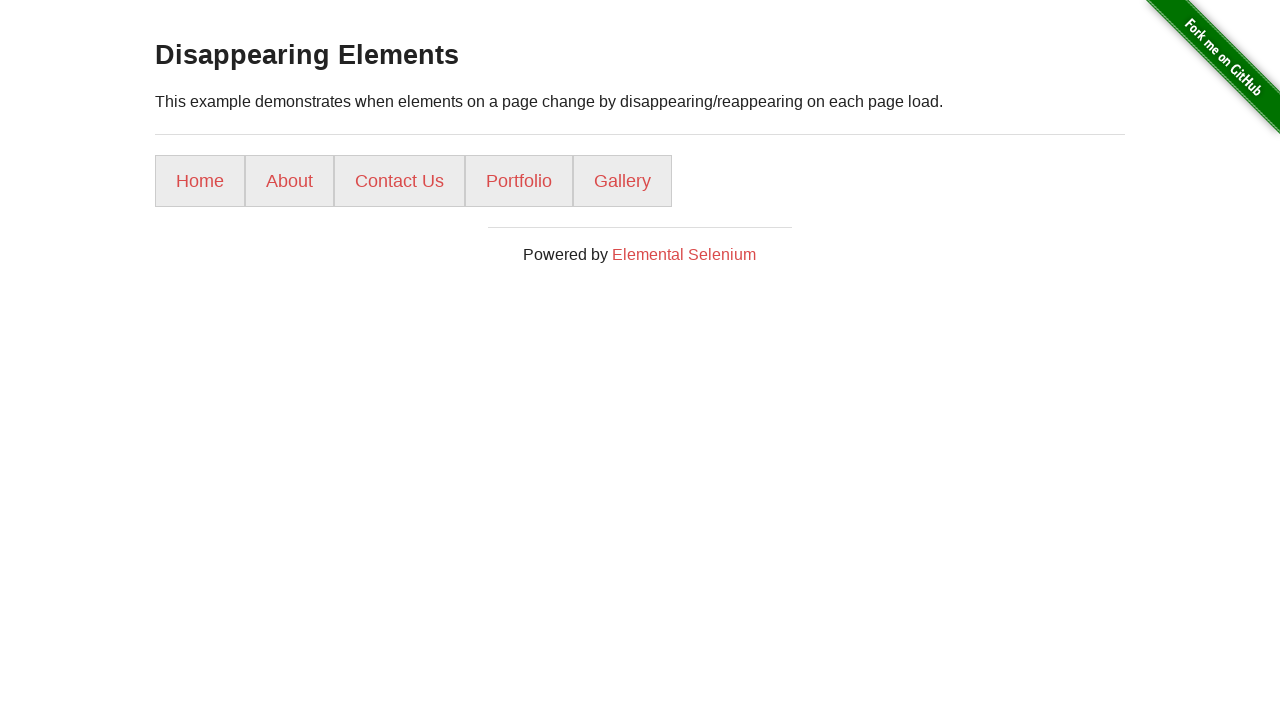

Successfully verified all 5 menu options found after 1 attempts
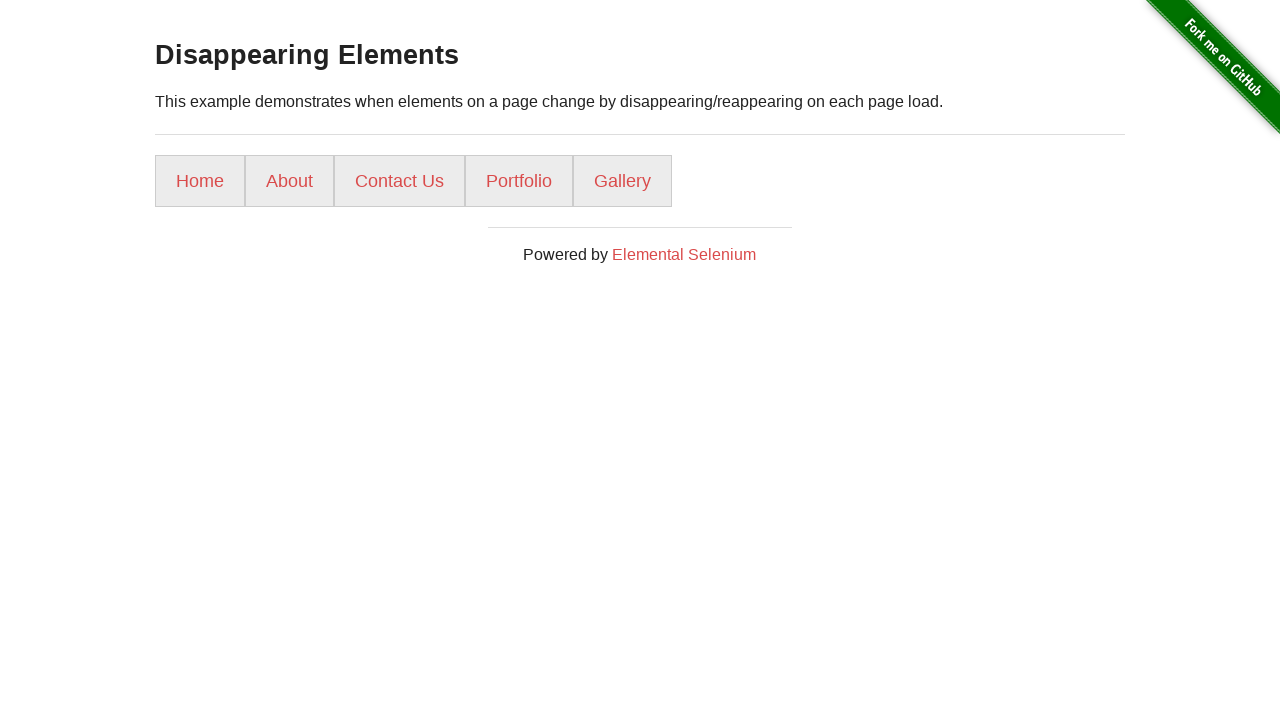

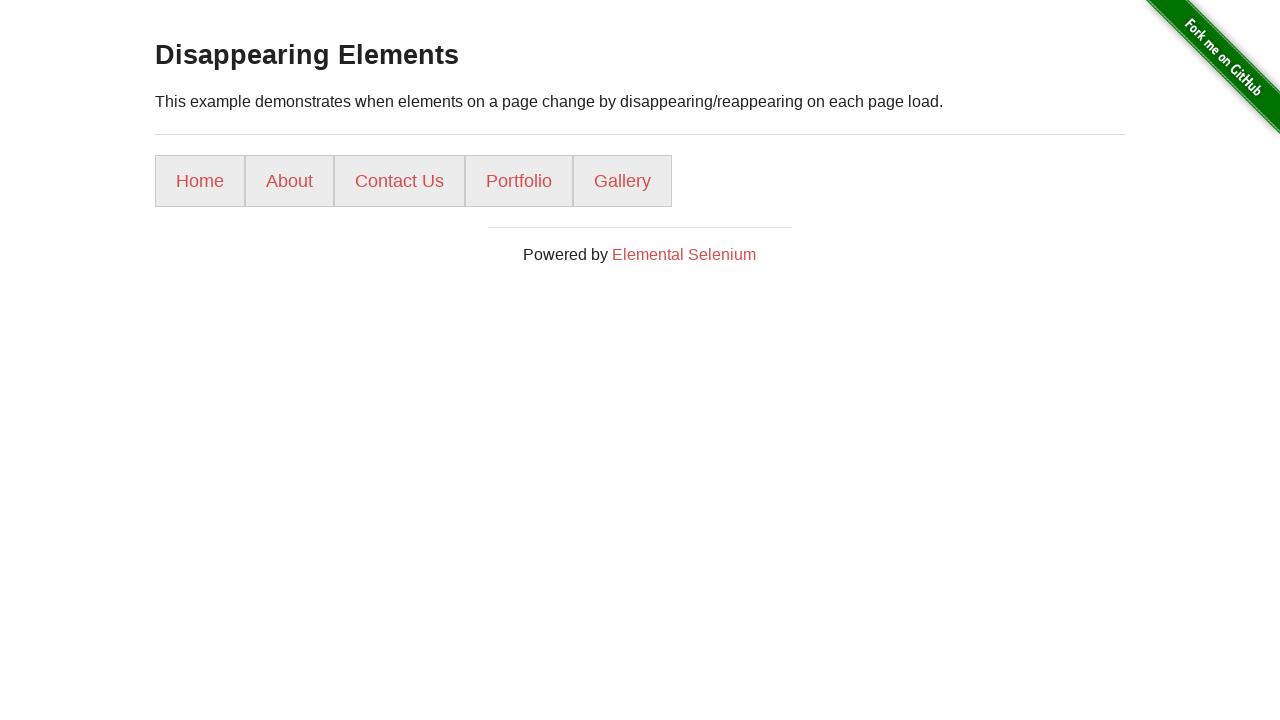